Tests JavaScript confirm dialog by clicking the second button, dismissing the alert, and verifying the result message does not contain "successfuly"

Starting URL: https://the-internet.herokuapp.com/javascript_alerts

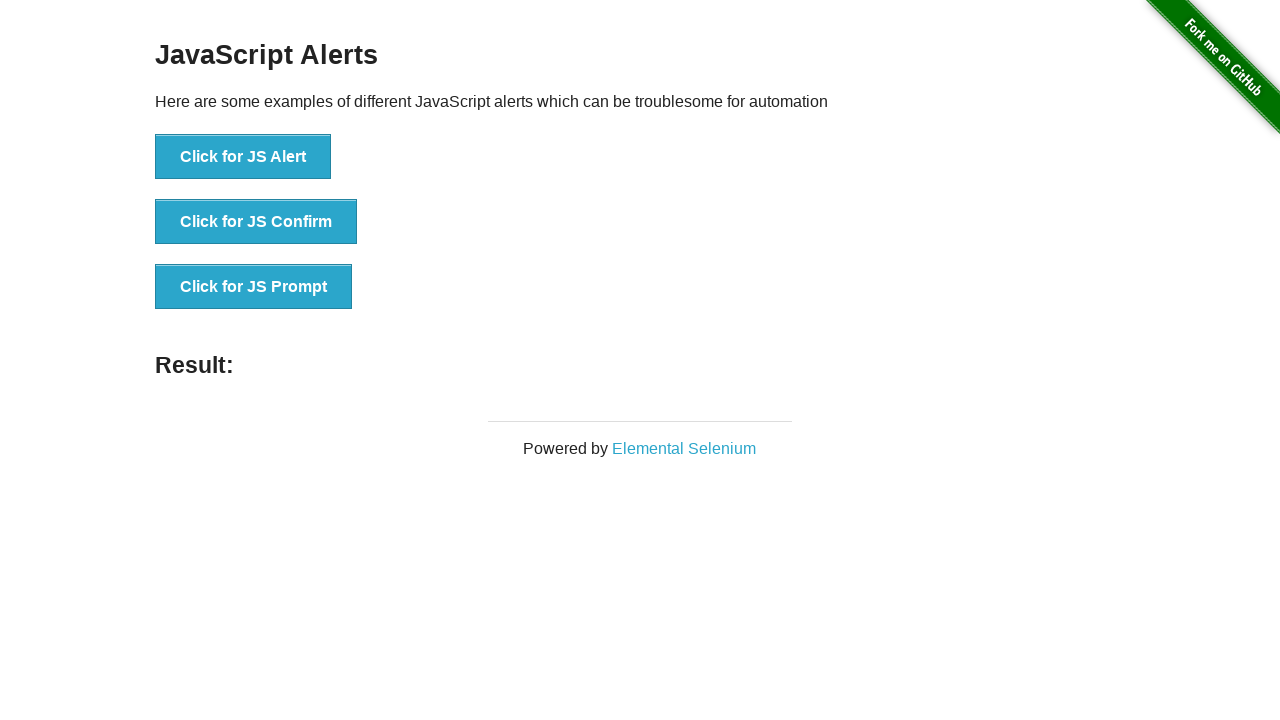

Set up dialog handler to dismiss confirm dialogs
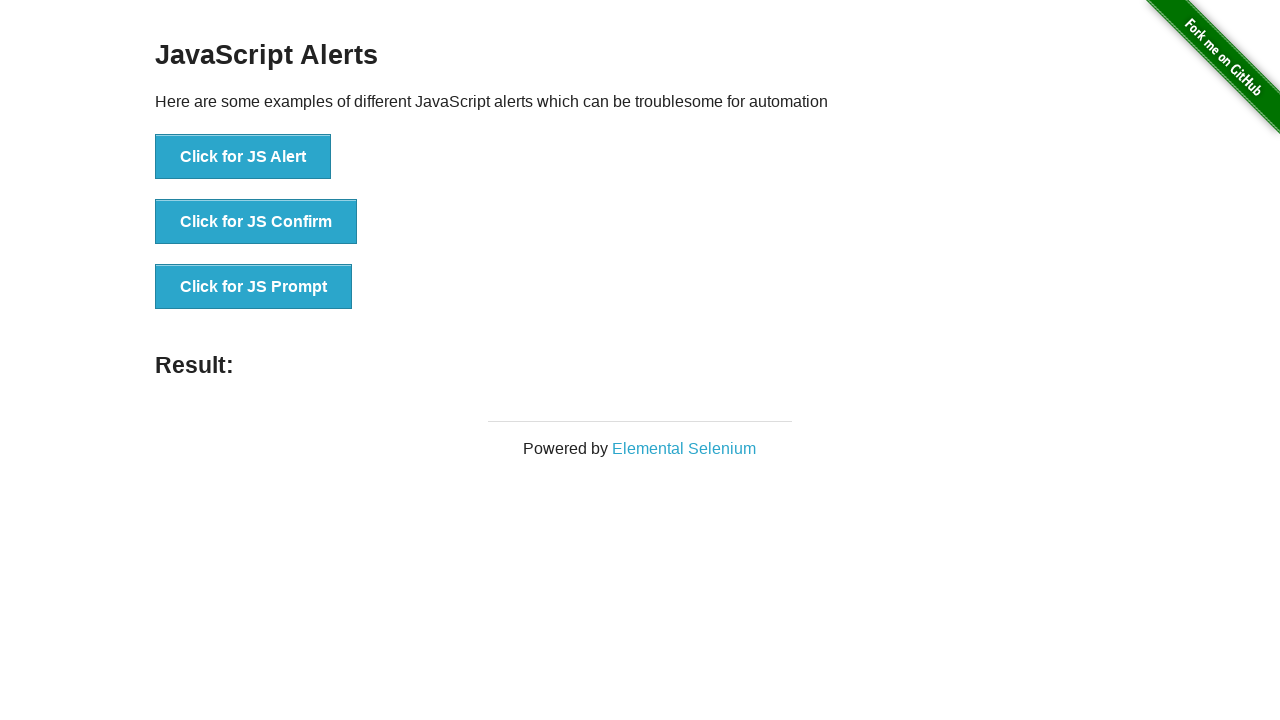

Clicked 'Click for JS Confirm' button to trigger JavaScript confirm dialog at (256, 222) on xpath=//*[text()='Click for JS Confirm']
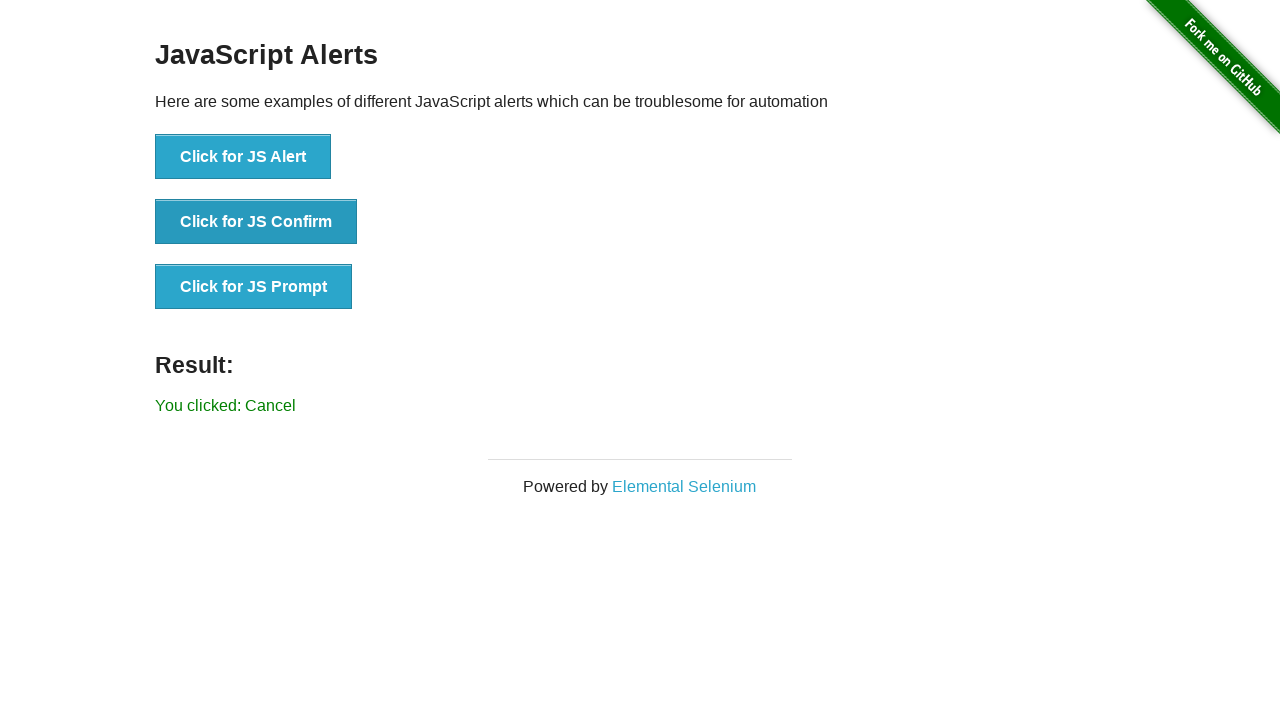

Waited for result message element to appear
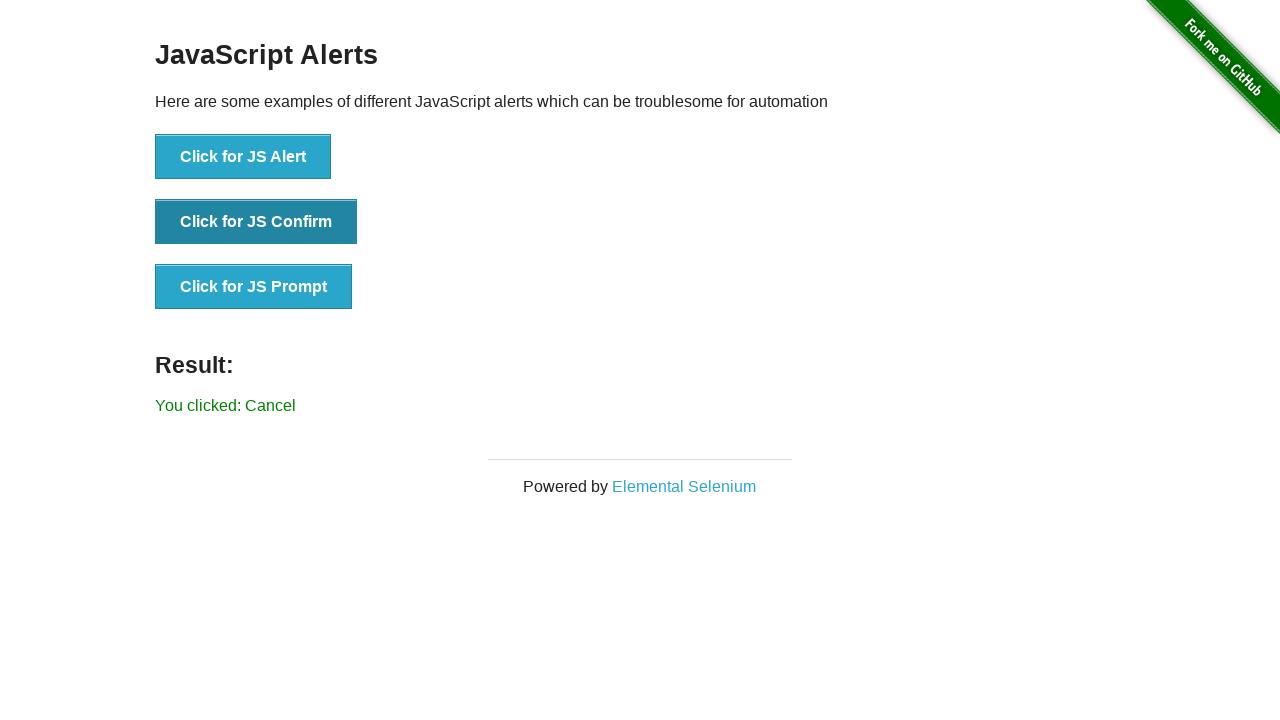

Retrieved result message text: 'You clicked: Cancel'
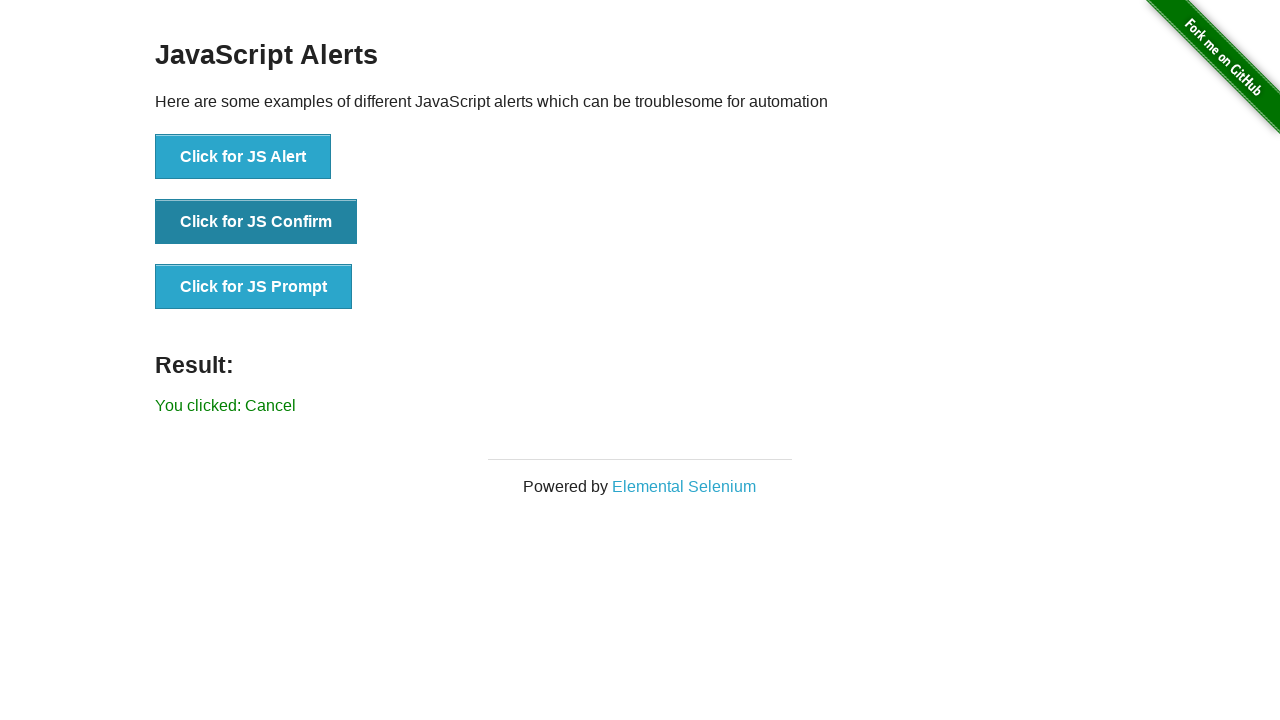

Verified that result message does not contain 'successfuly'
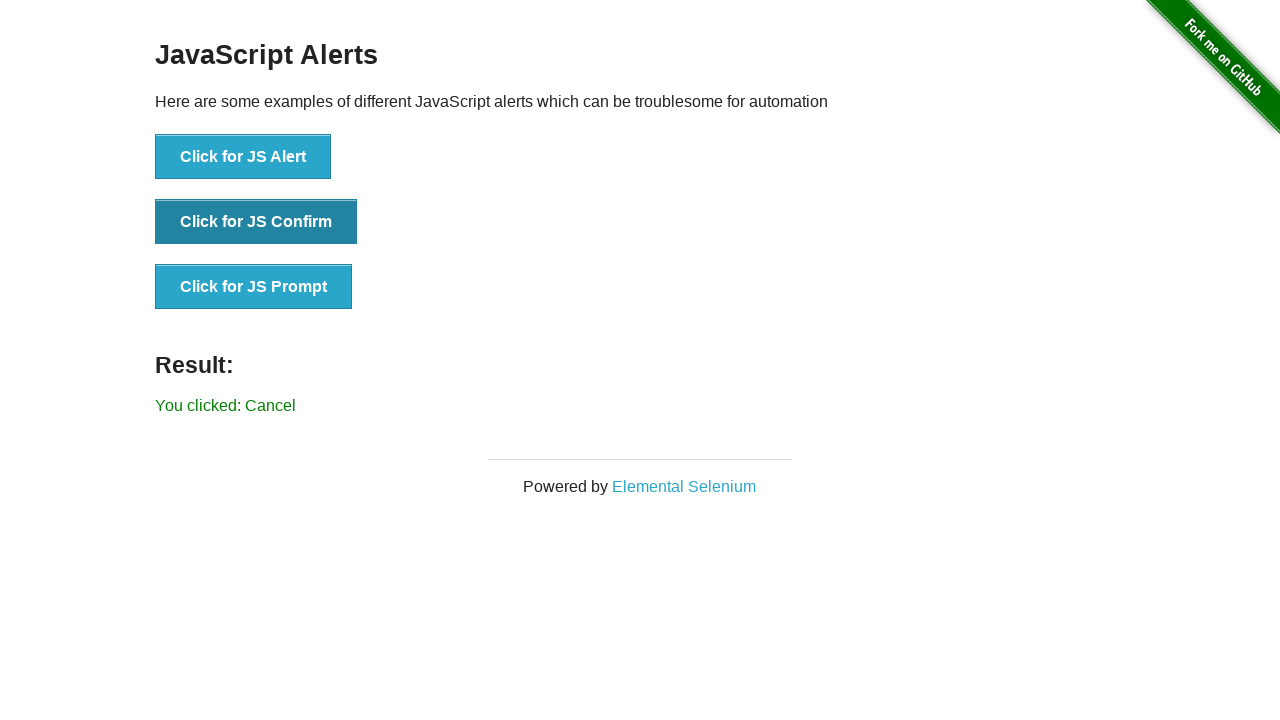

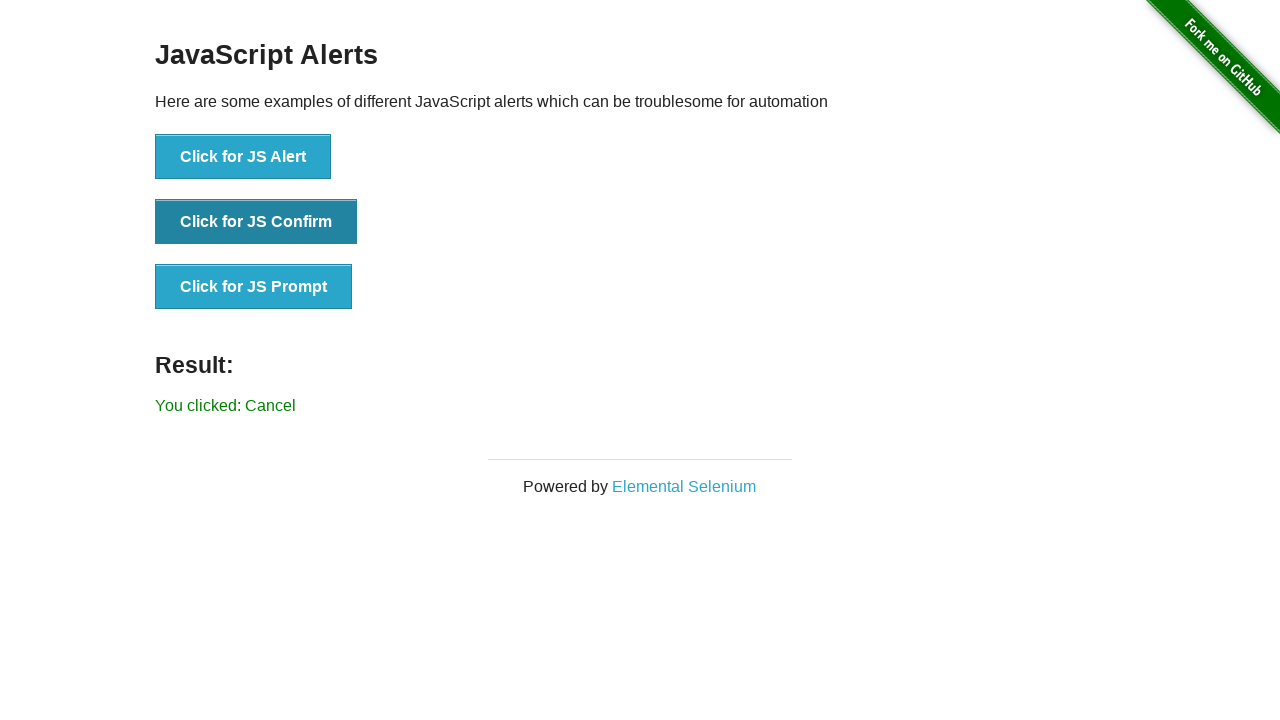